Tests the Add/Remove Elements functionality by clicking the Add Element button to create a Delete button, verifying it appears, clicking the Delete button to remove it, and verifying the page heading is still visible.

Starting URL: https://the-internet.herokuapp.com/add_remove_elements/

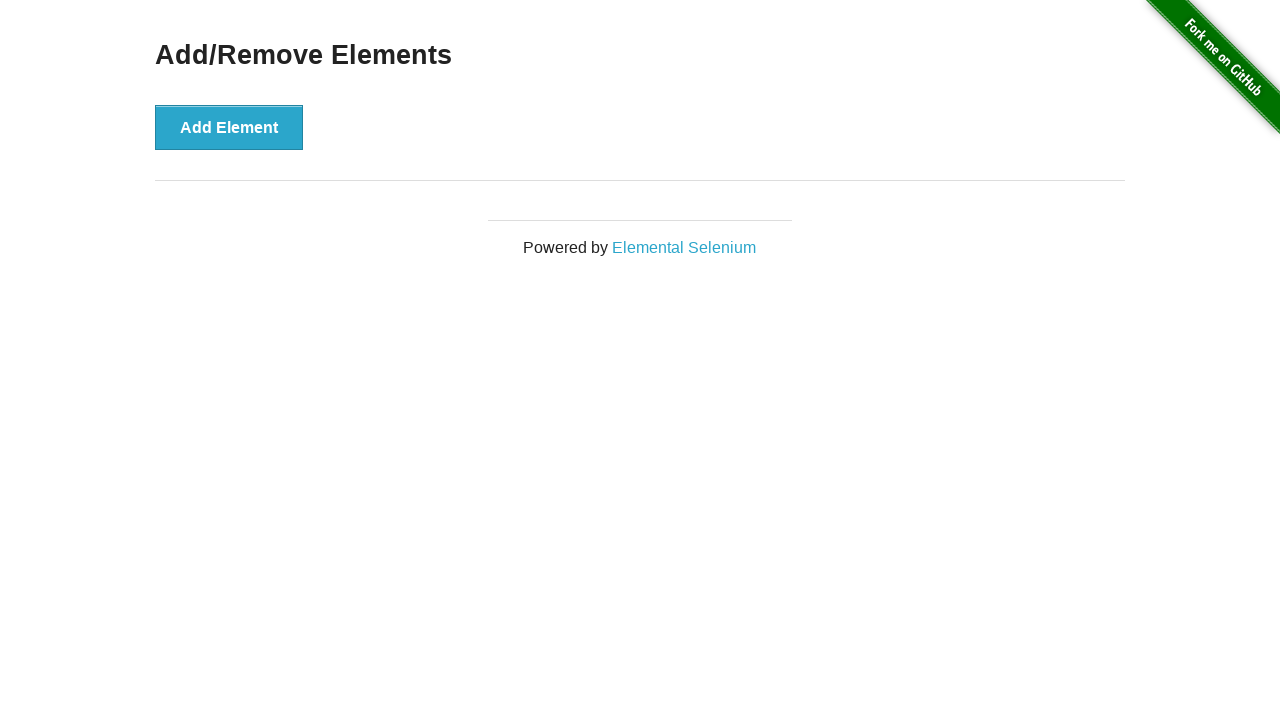

Clicked the Add Element button at (229, 127) on xpath=//*[text()='Add Element']
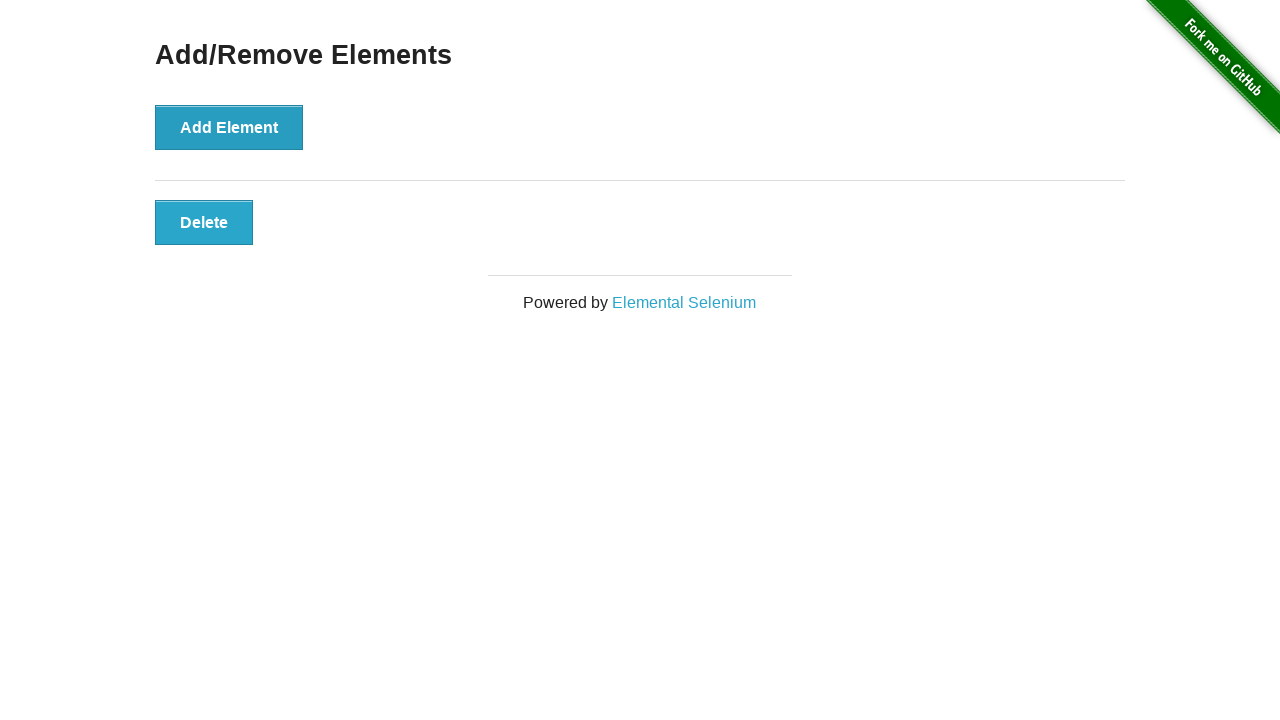

Located the Delete button element
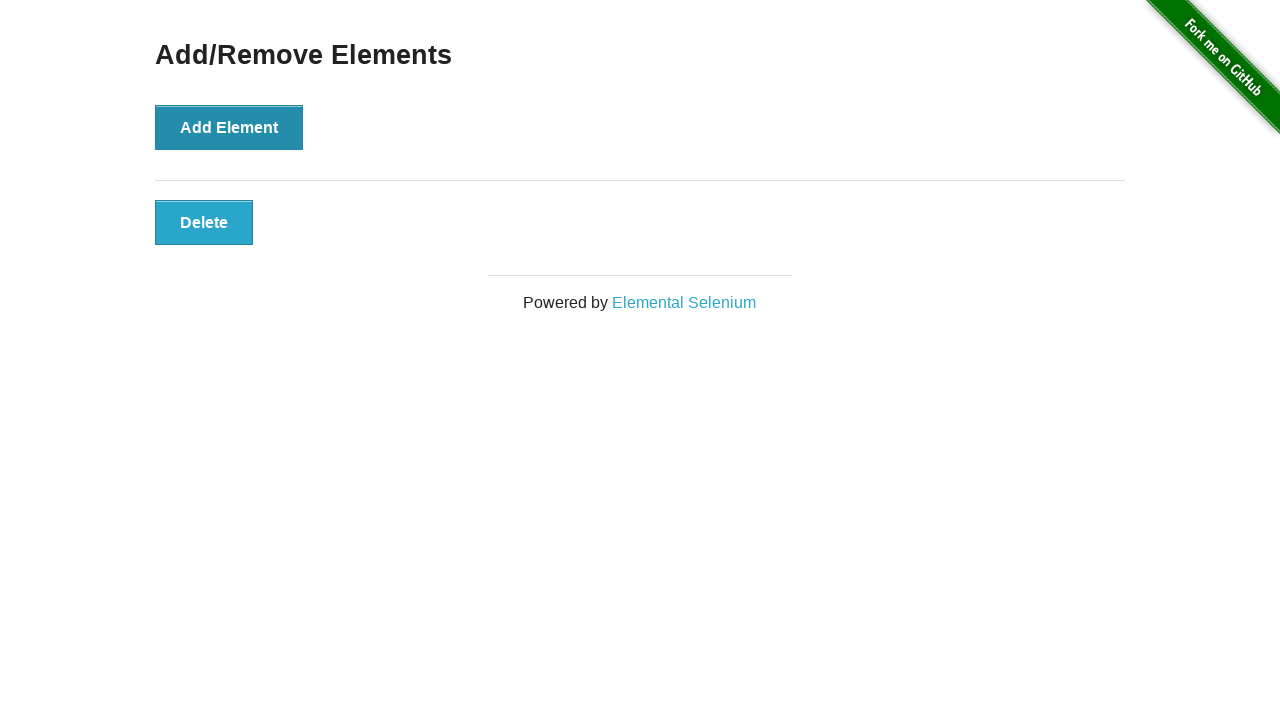

Verified Delete button is visible
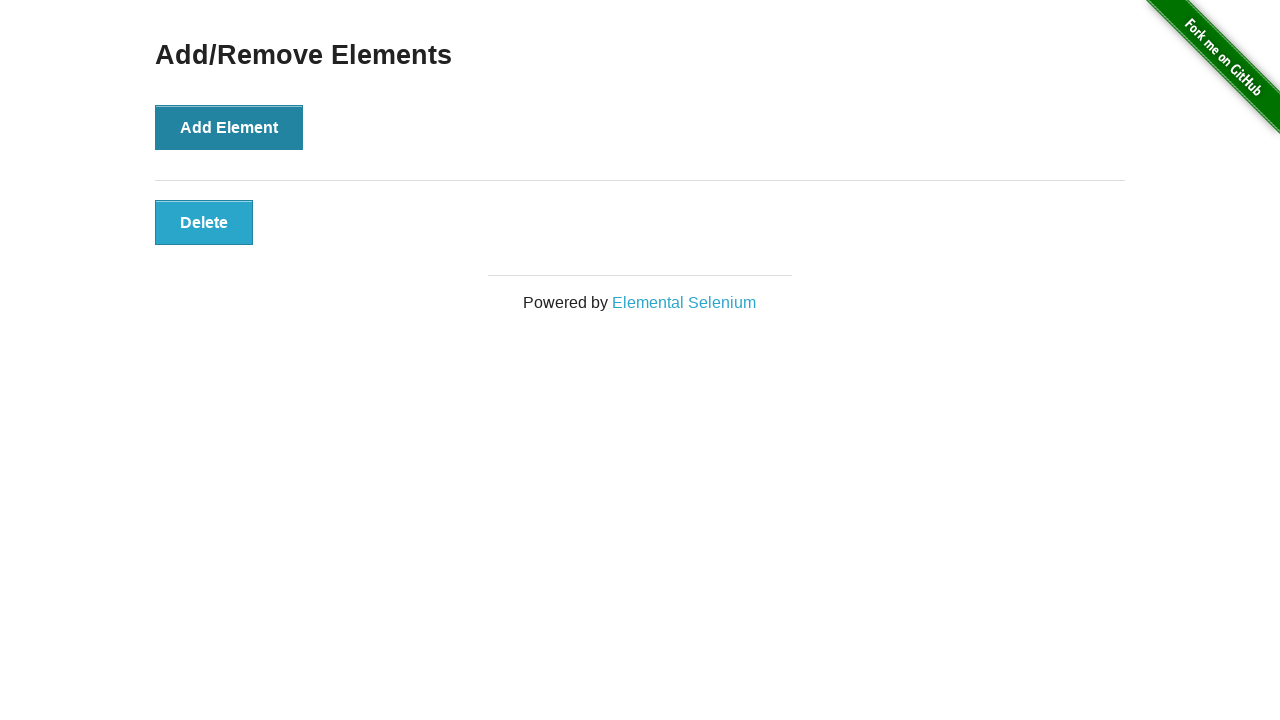

Clicked the Delete button to remove the element at (204, 222) on xpath=//button[text()='Delete']
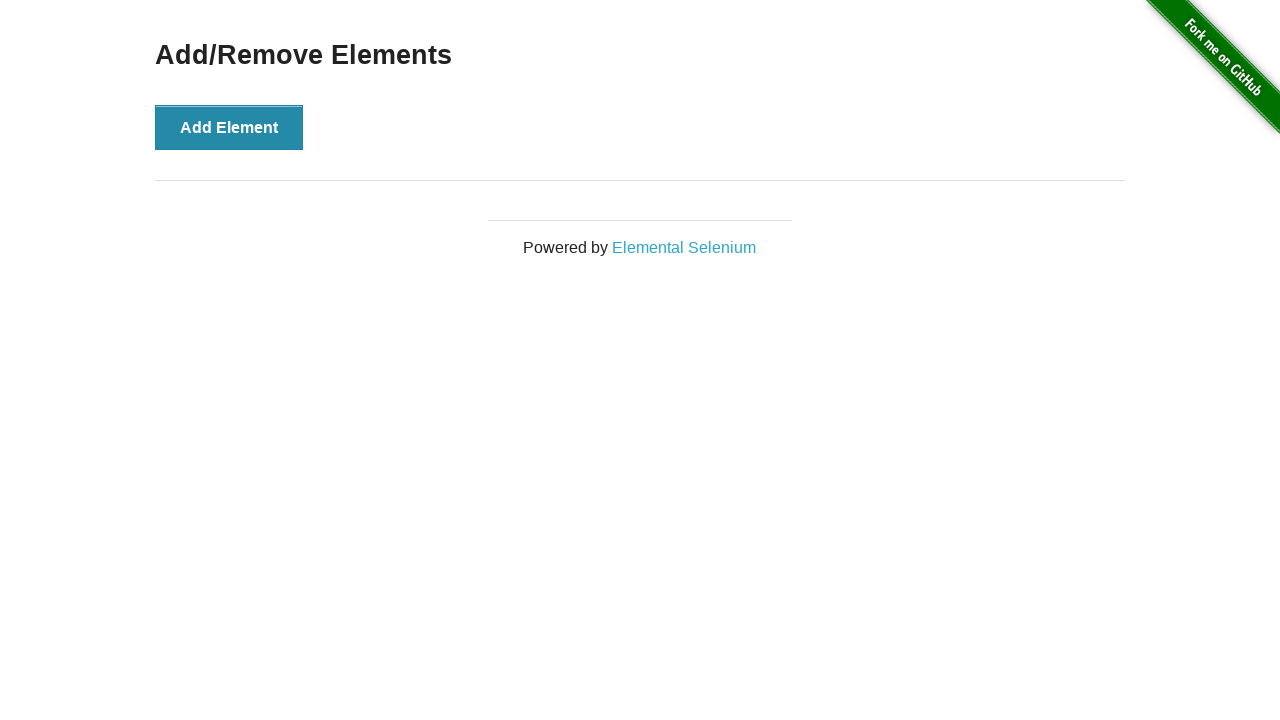

Located the Add/Remove Elements heading
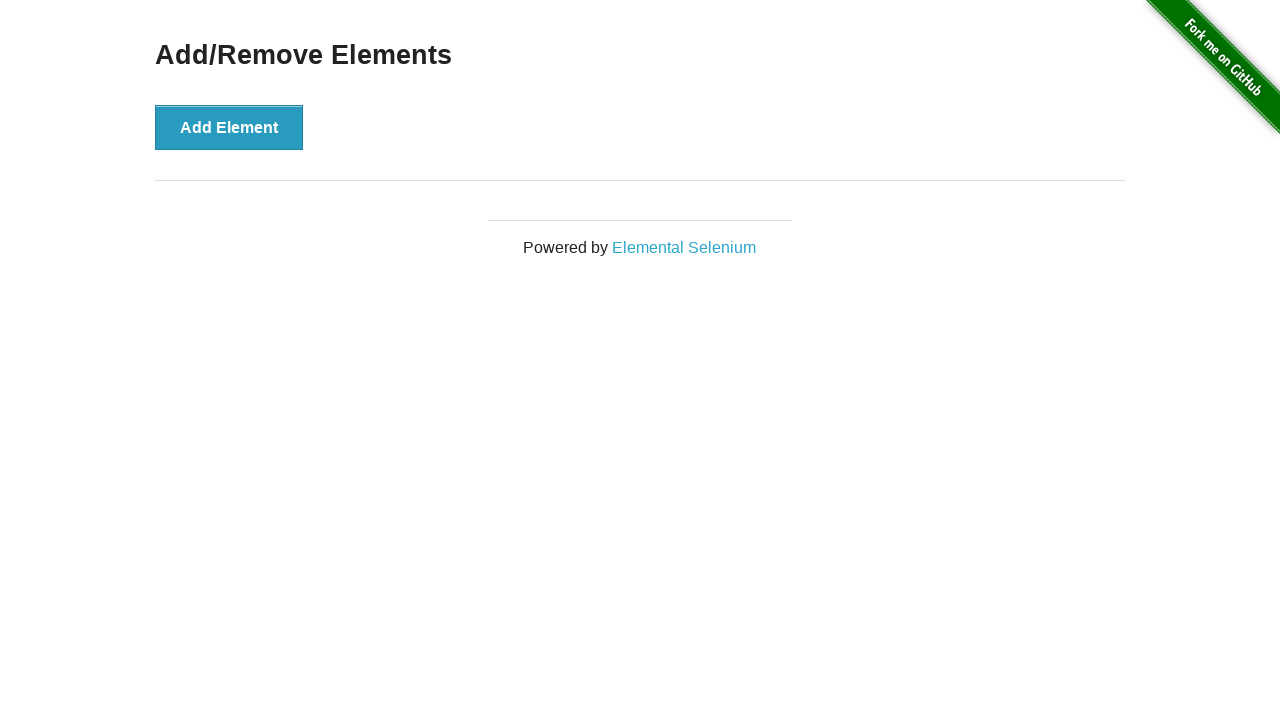

Verified the Add/Remove Elements heading is still visible
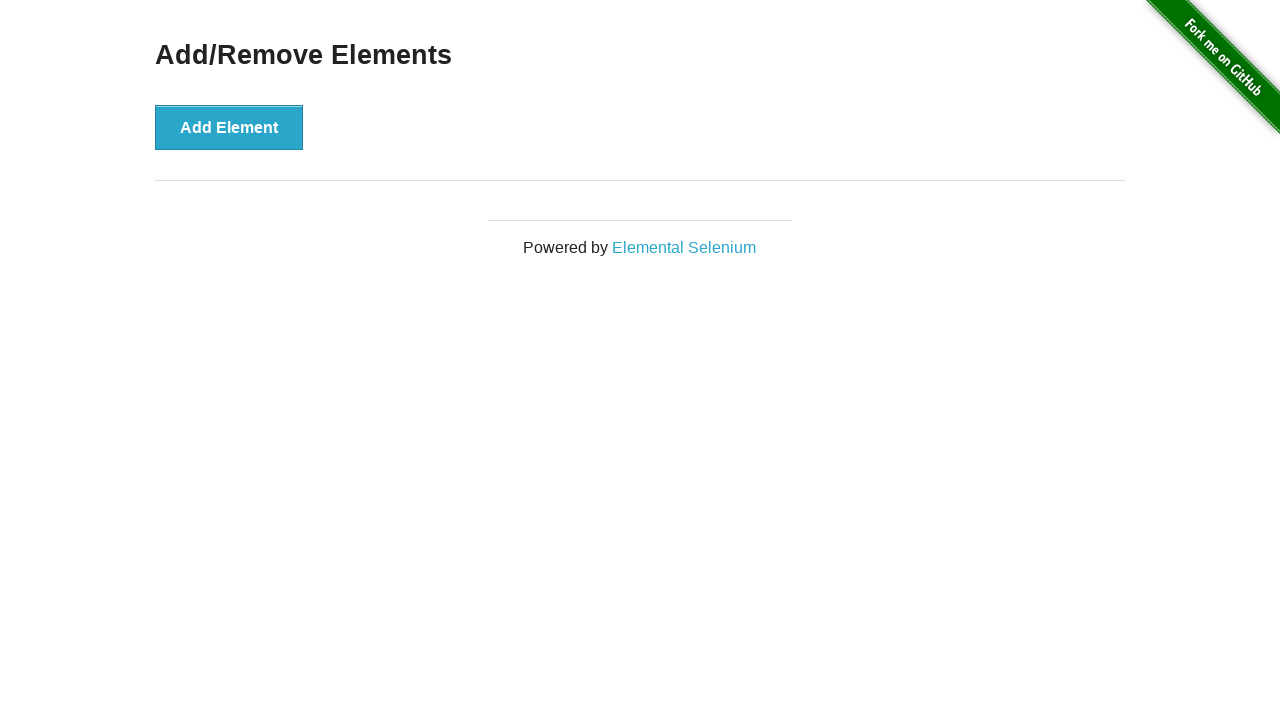

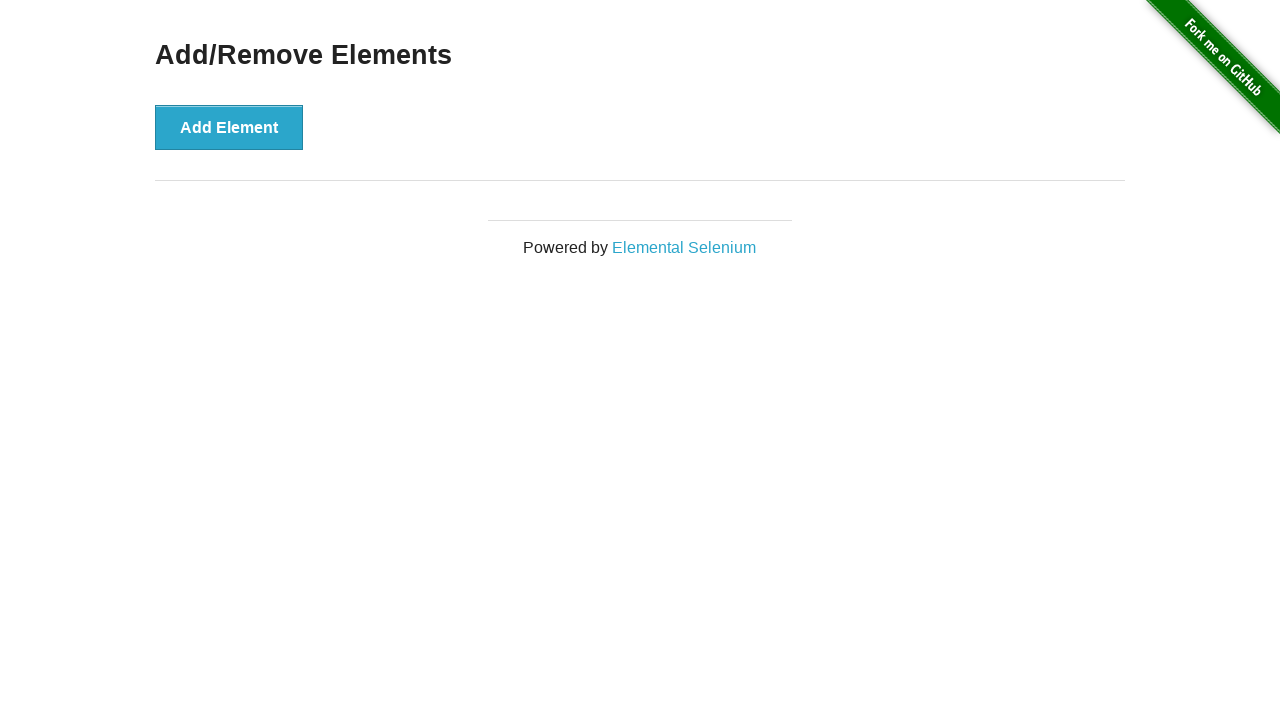